Tests pressing the space key by finding an input element and sending the space key to it, then verifying the page displays the correct key press result.

Starting URL: http://the-internet.herokuapp.com/key_presses

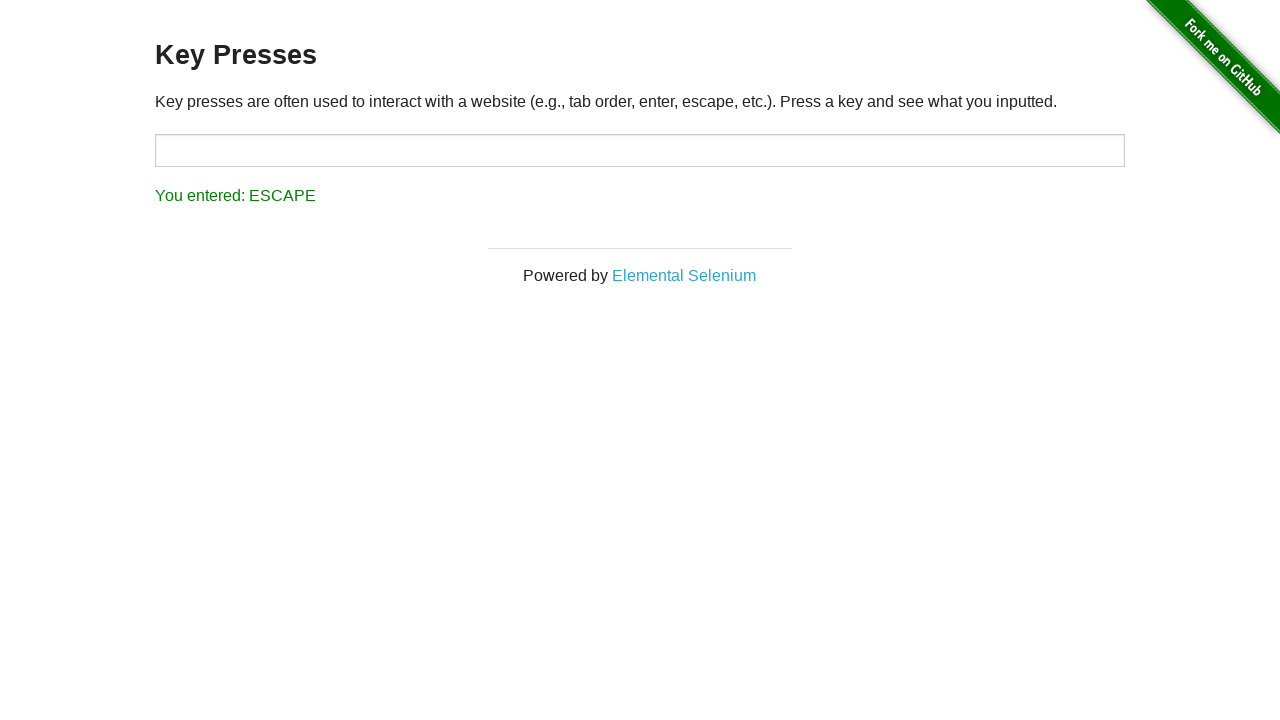

Pressed space key on target input element on #target
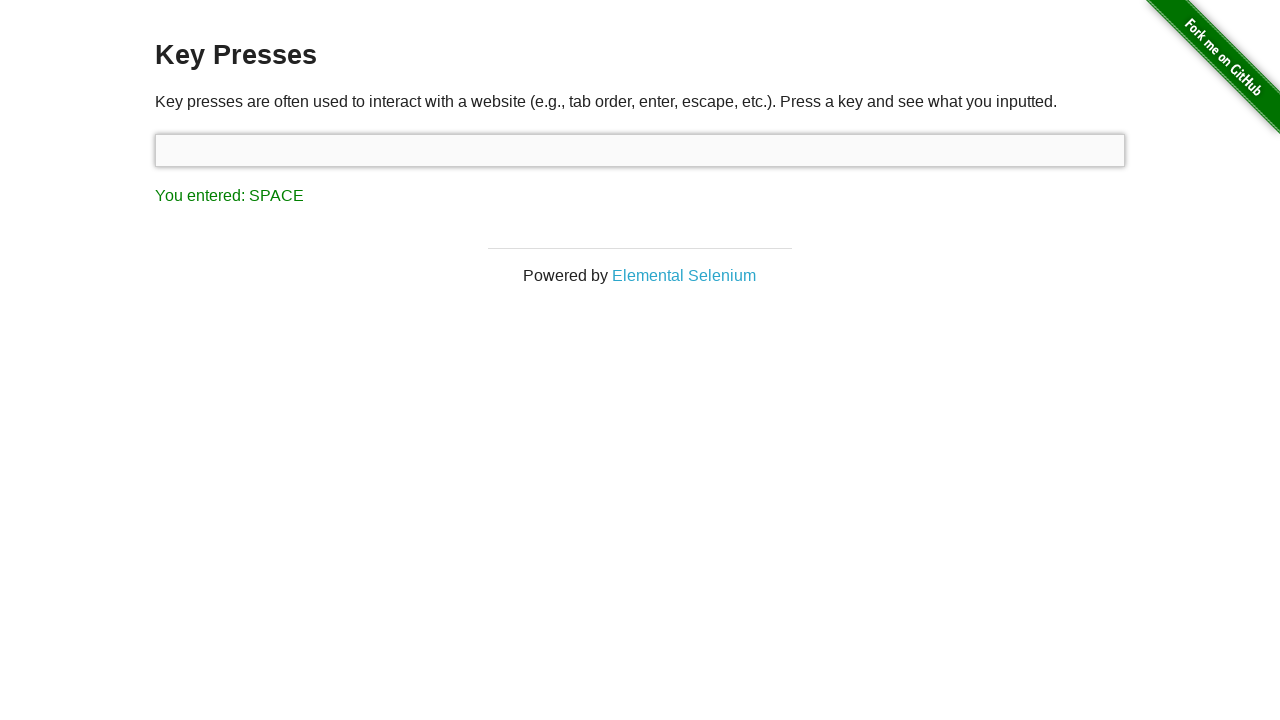

Result element loaded on page
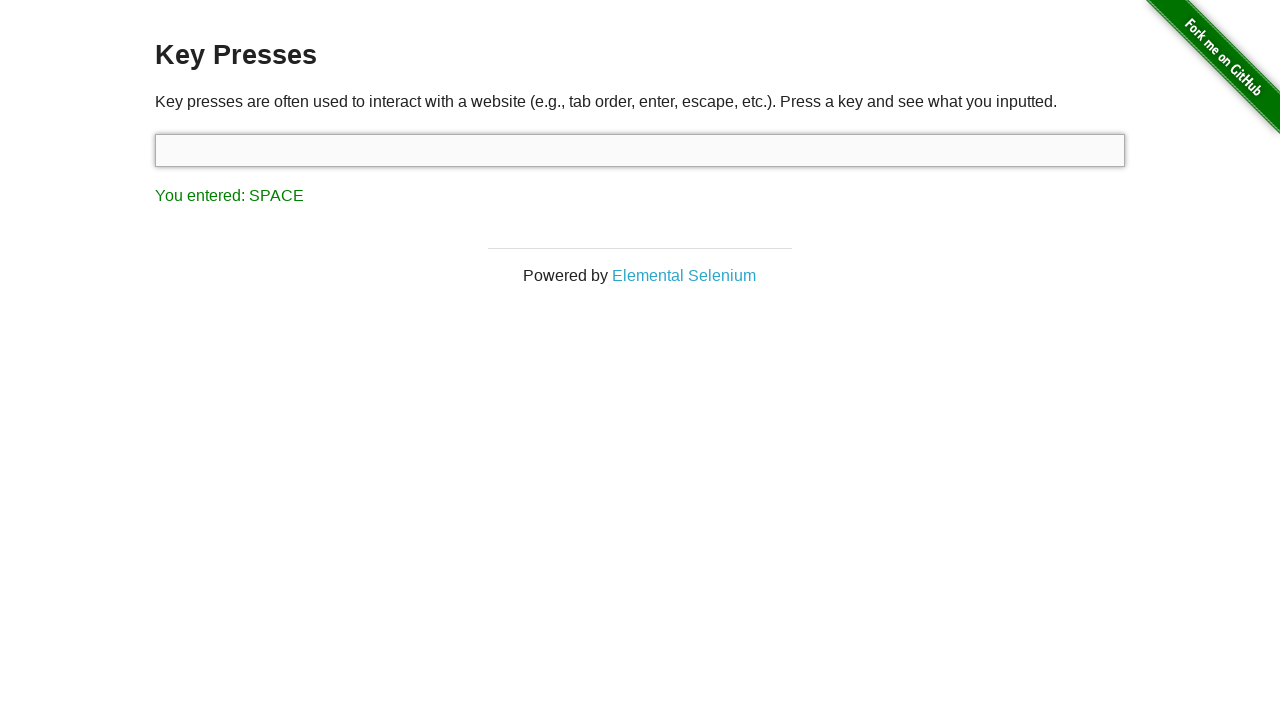

Retrieved result text content
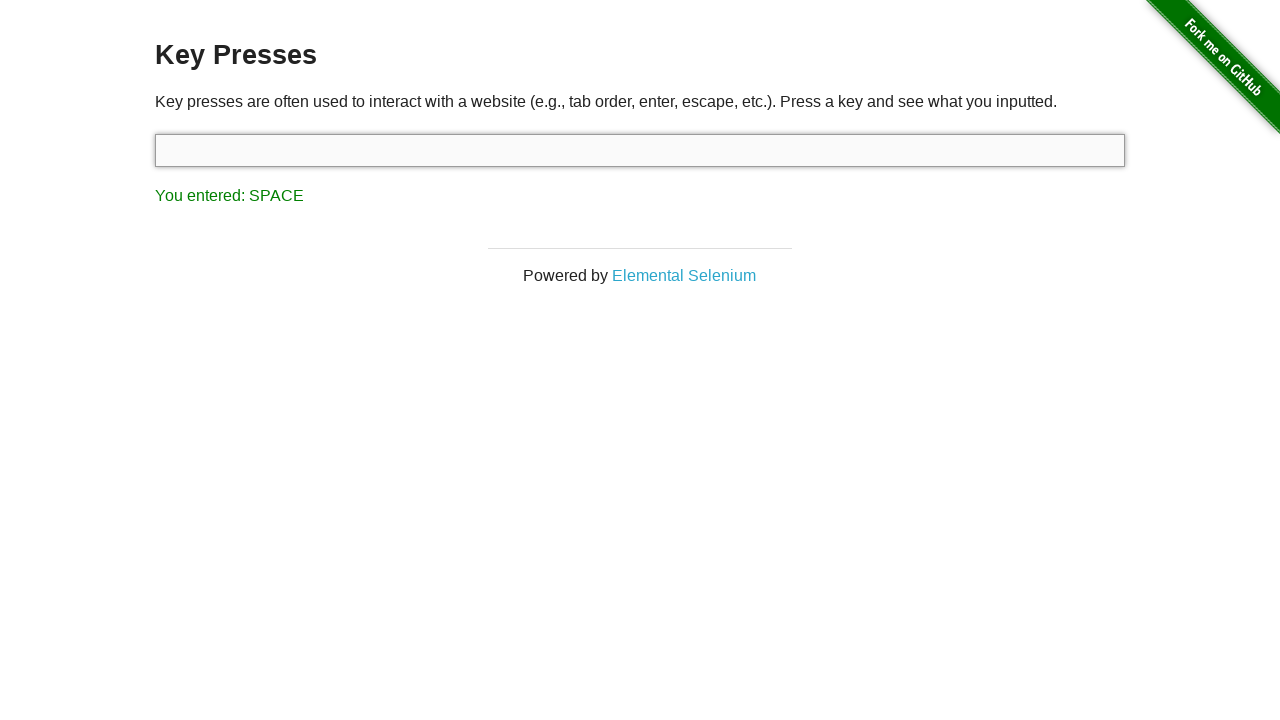

Verified that result text matches expected value 'You entered: SPACE'
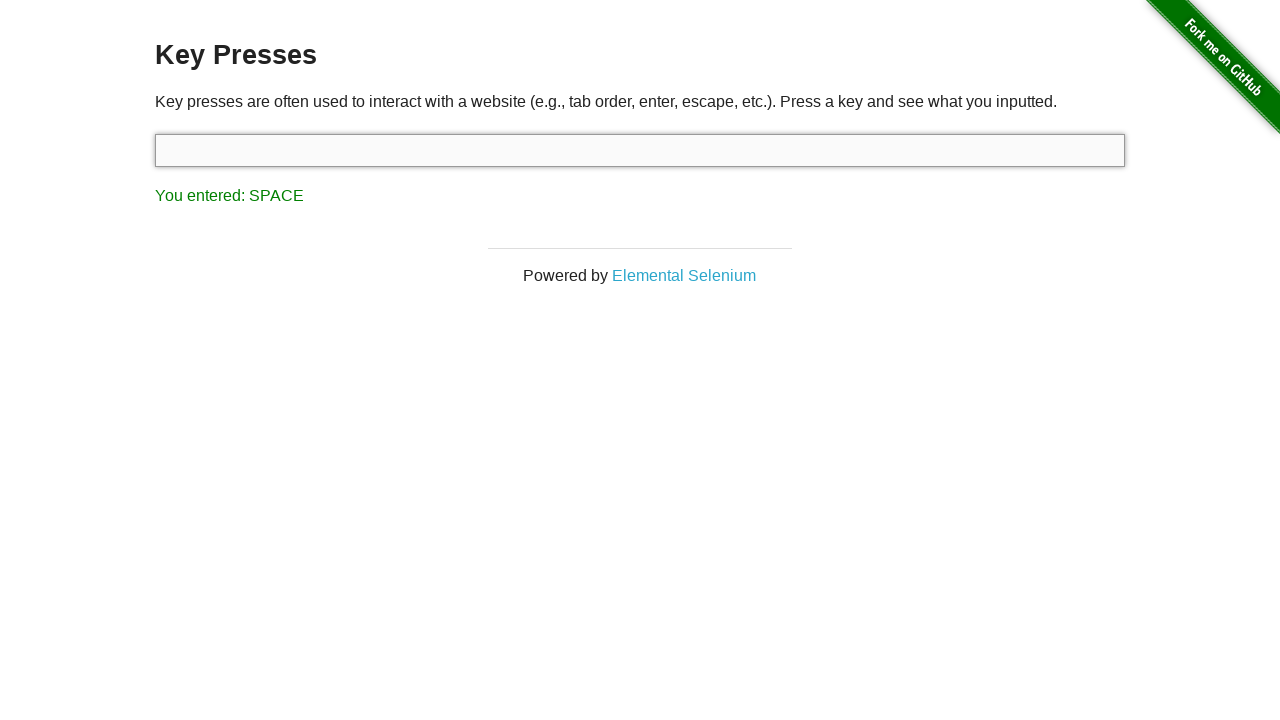

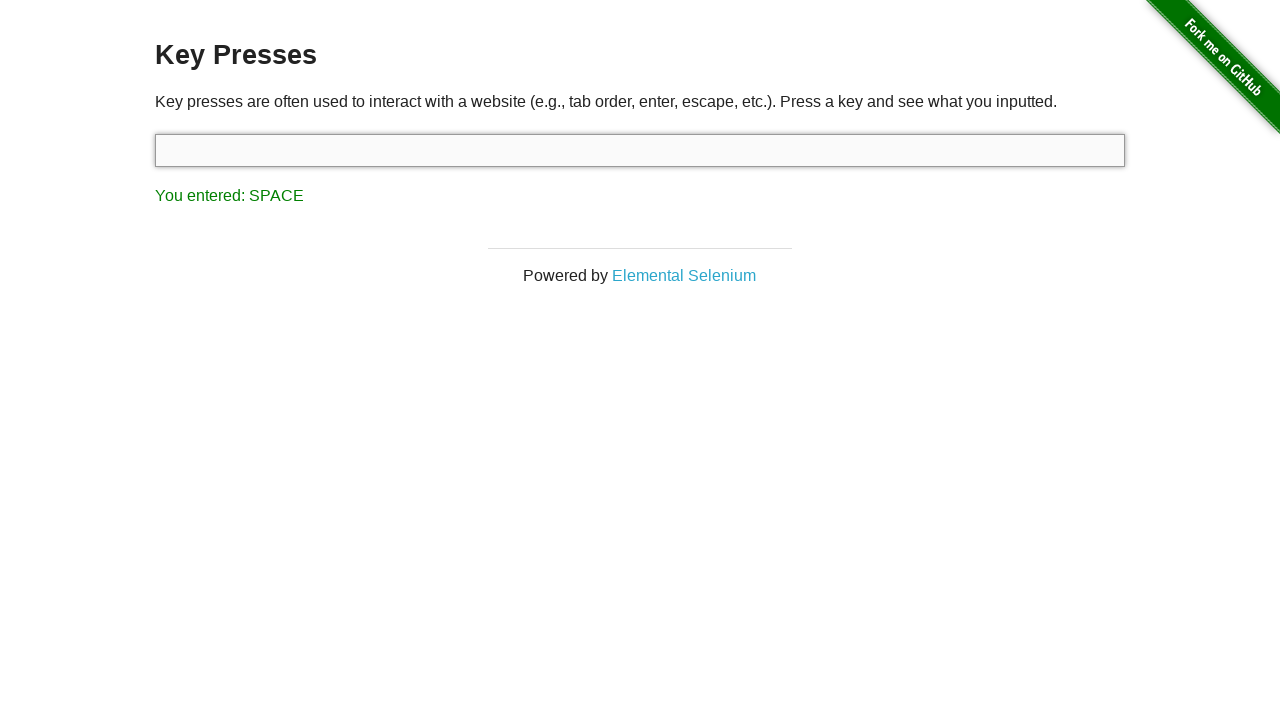